Tests tooltip/mouse hover functionality by hovering over a button to reveal hidden menu options

Starting URL: https://rahulshettyacademy.com/AutomationPractice/

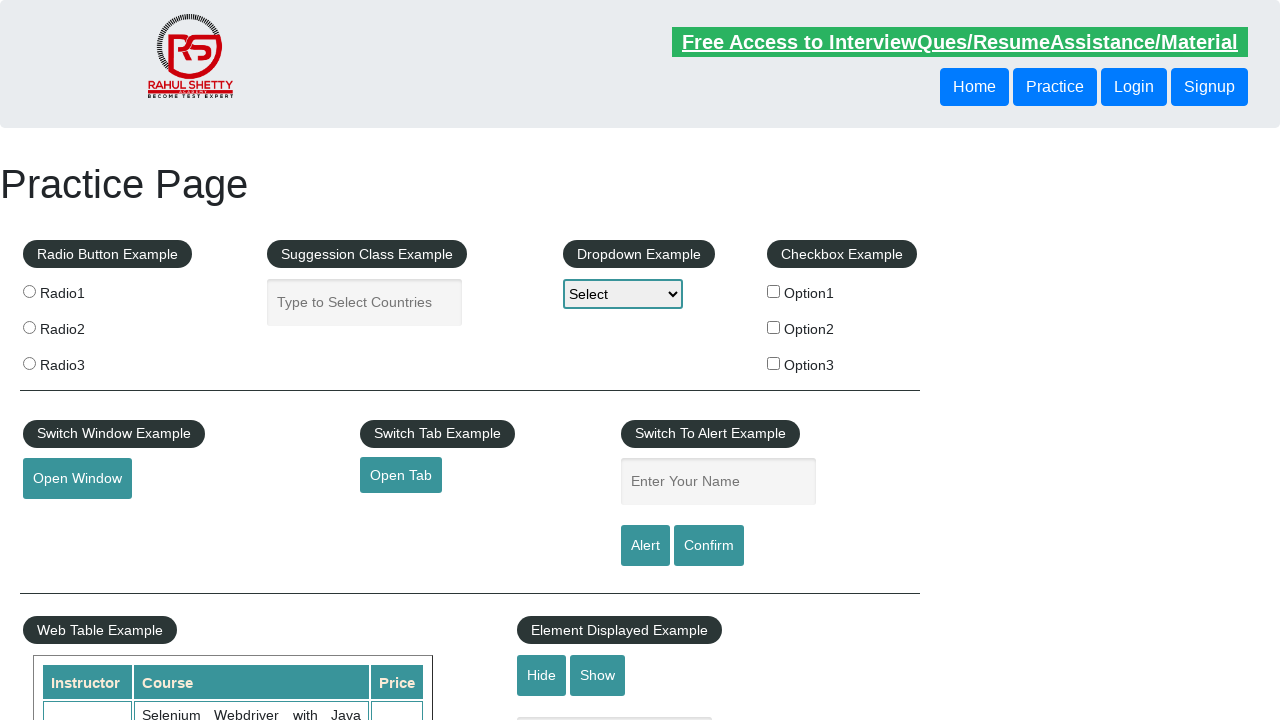

Hovered over 'Mouse Hover' button to reveal tooltip menu at (83, 361) on xpath=//button[text()='Mouse Hover']
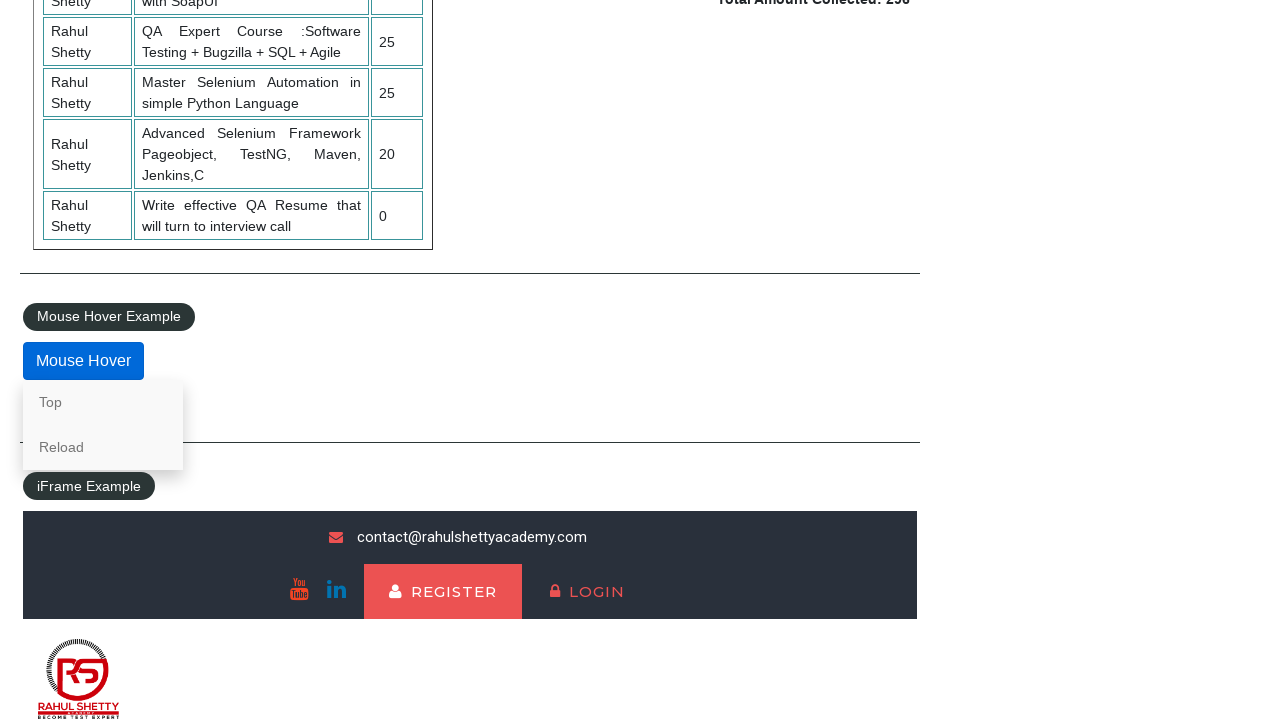

Hover menu appeared with 'Top' option visible
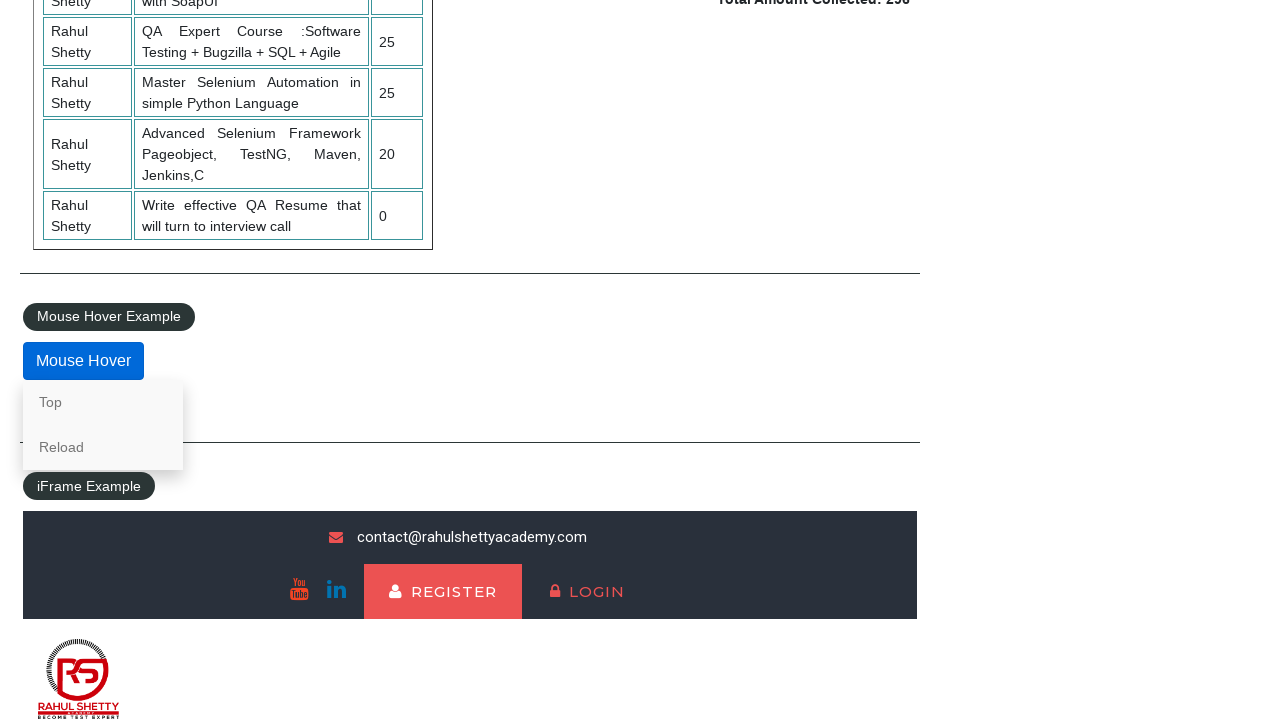

Retrieved text from revealed menu option: 'Top'
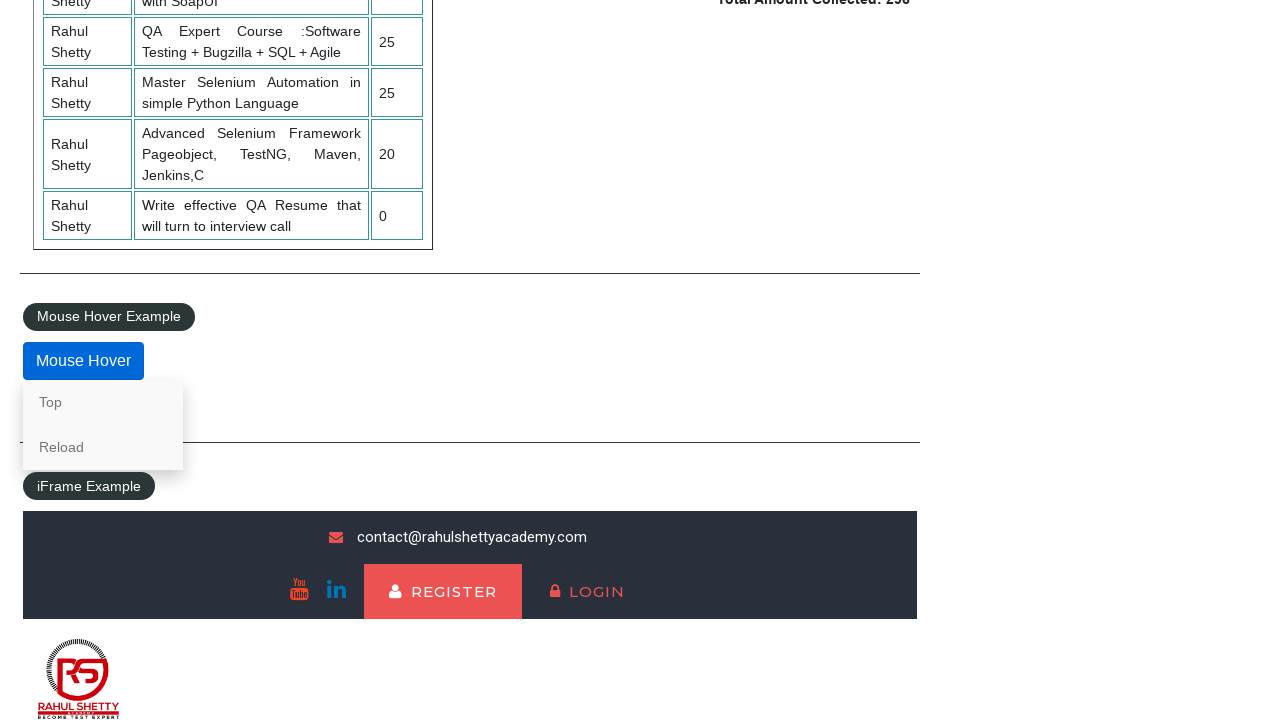

Printed tooltip text: Top
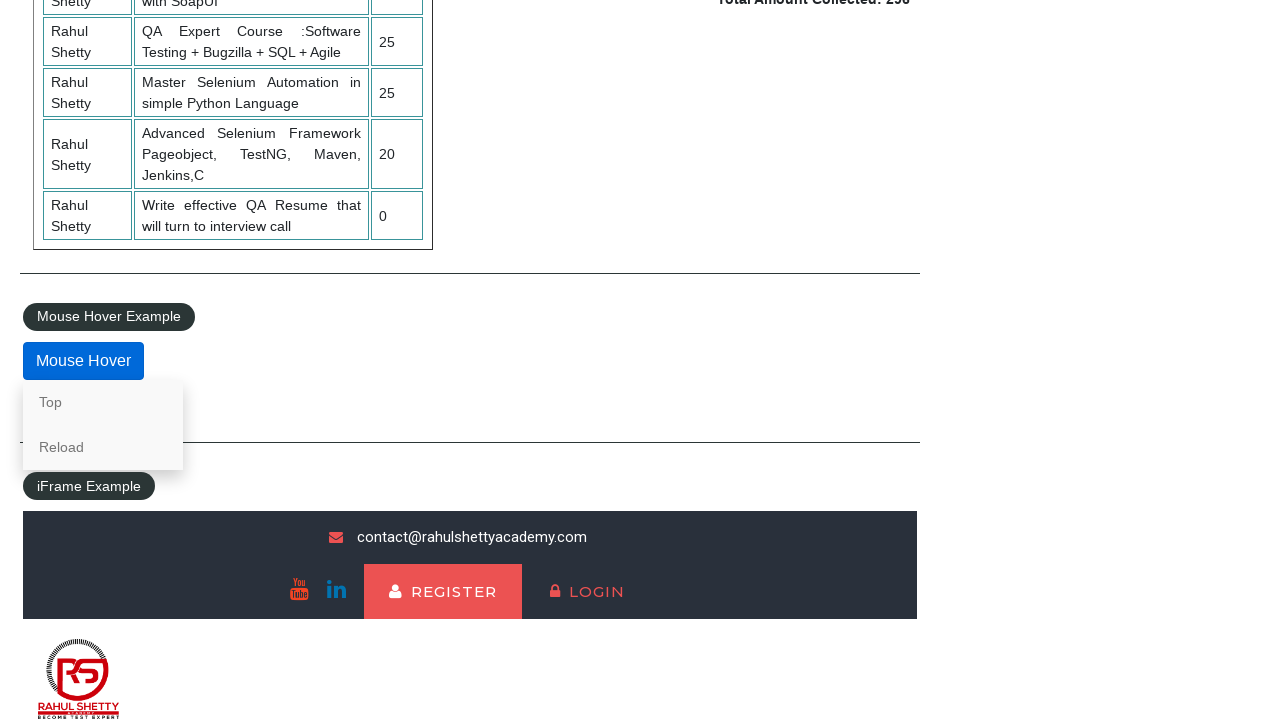

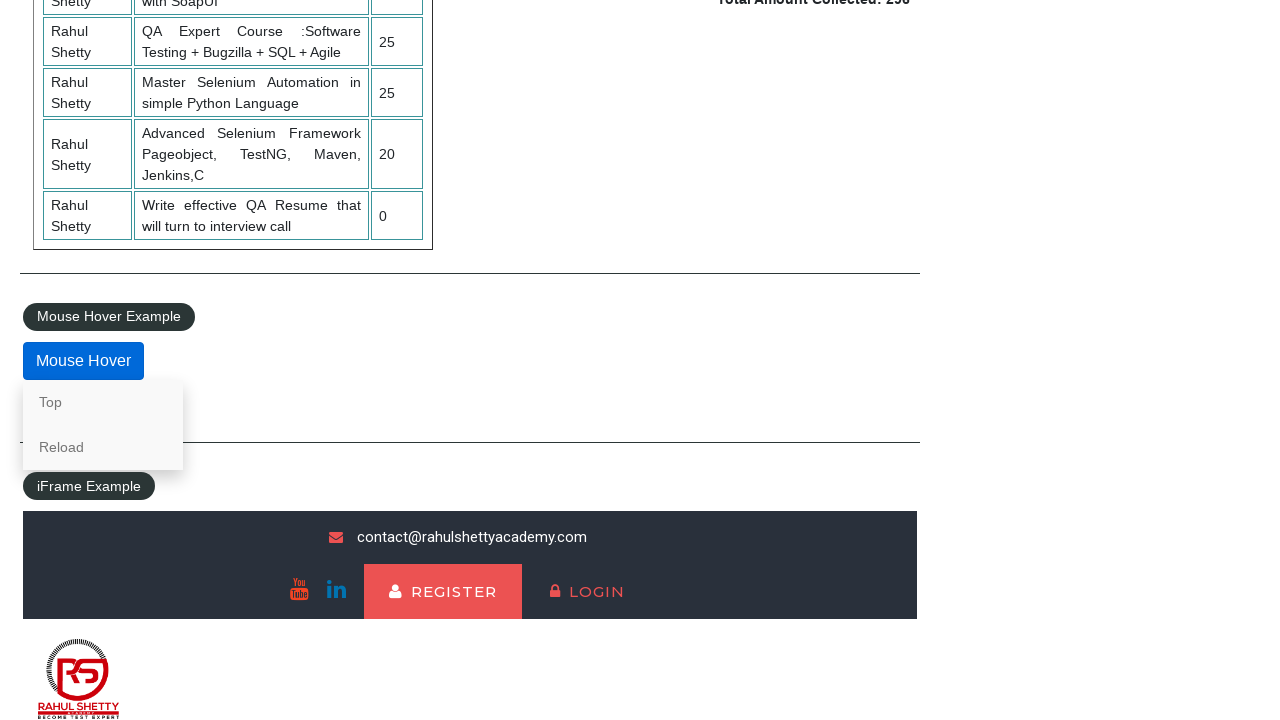